Tests iframe interaction by switching between single and nested frames, entering text in each frame, and navigating back to the main content

Starting URL: http://demo.automationtesting.in/Frames.html

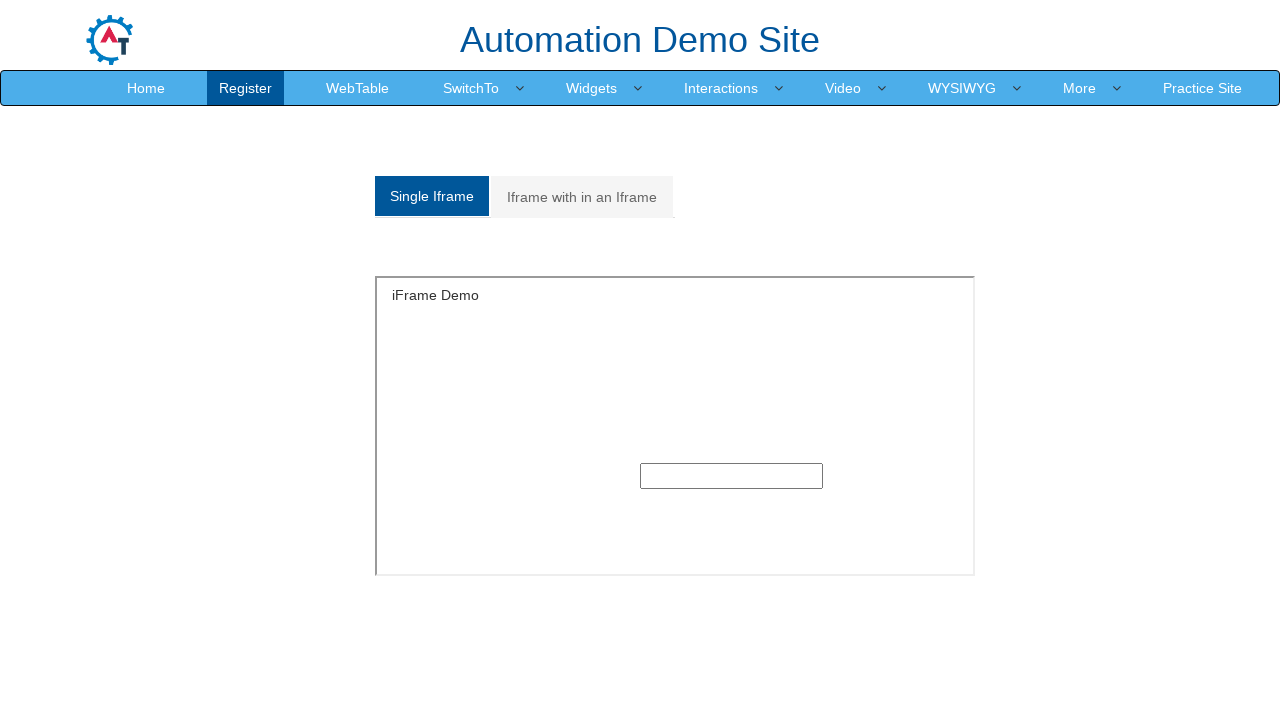

Located single frame by name 'SingleFrame'
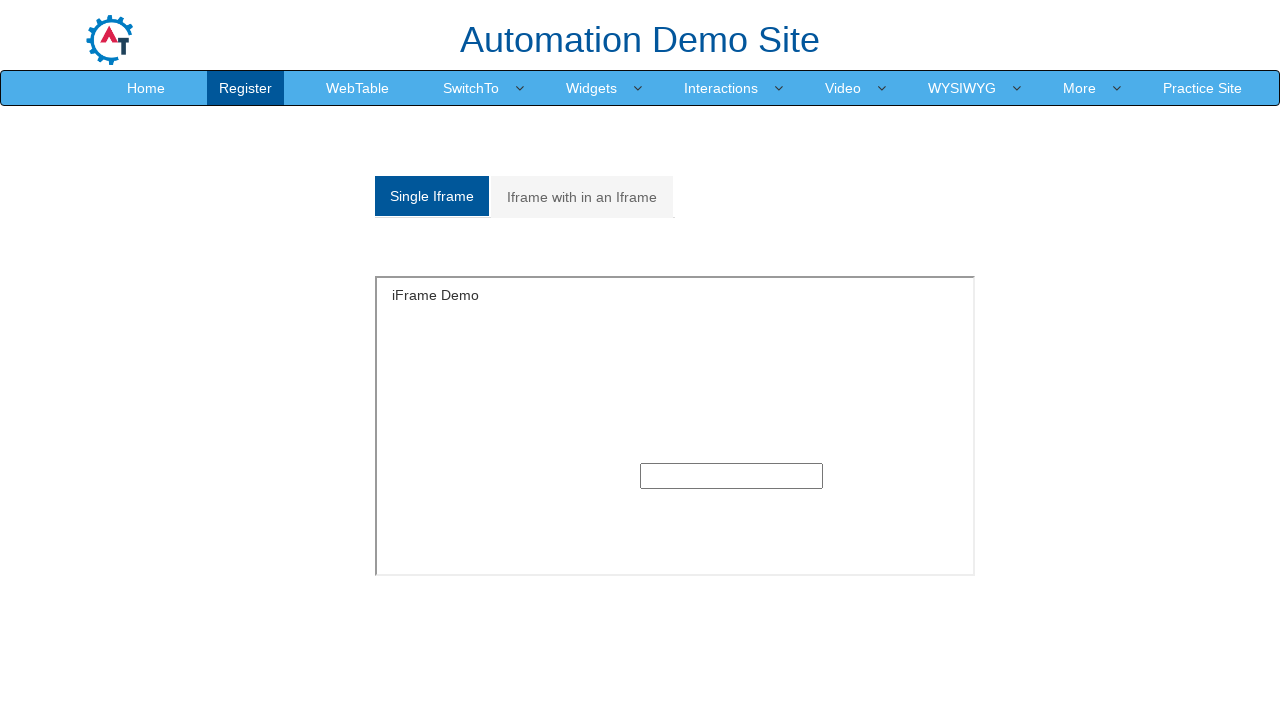

Filled text input in single frame with 'Testing single frame input' on input[type='text']
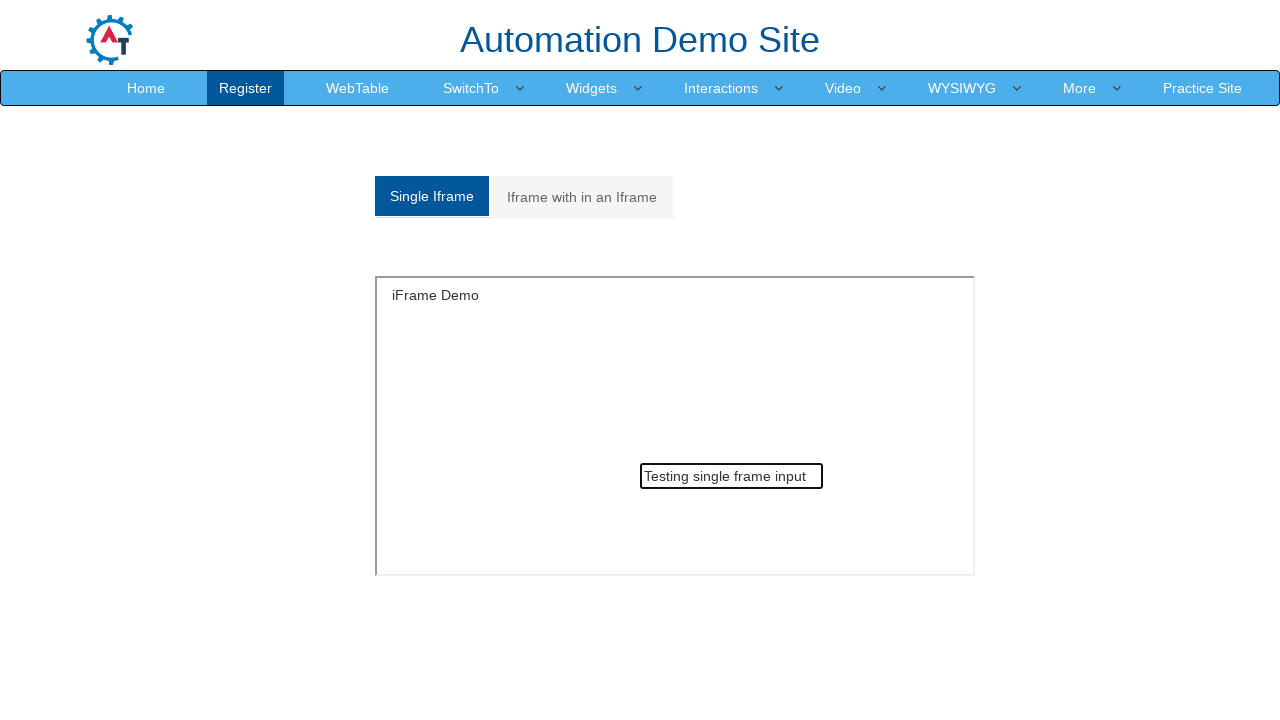

Clicked on multi-frame tab (second analystic link) at (582, 197) on (//a[@class='analystic'])[2]
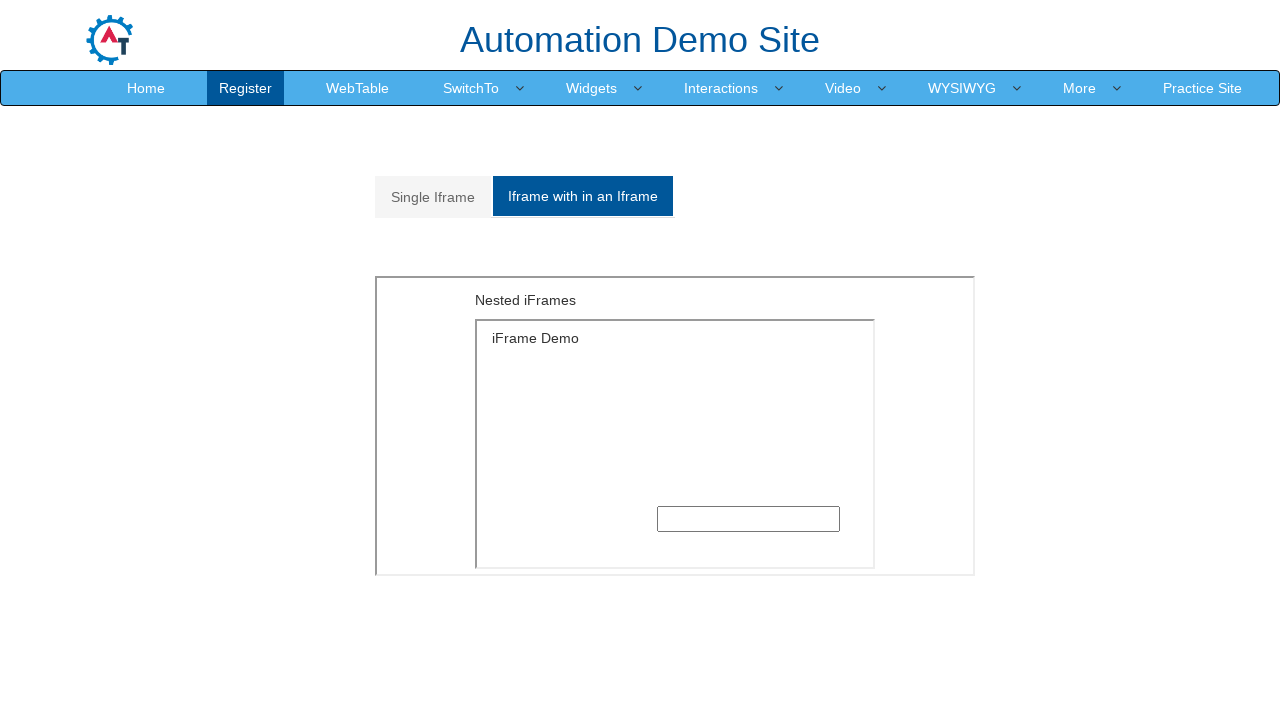

Located outer frame with src='MultipleFrames.html'
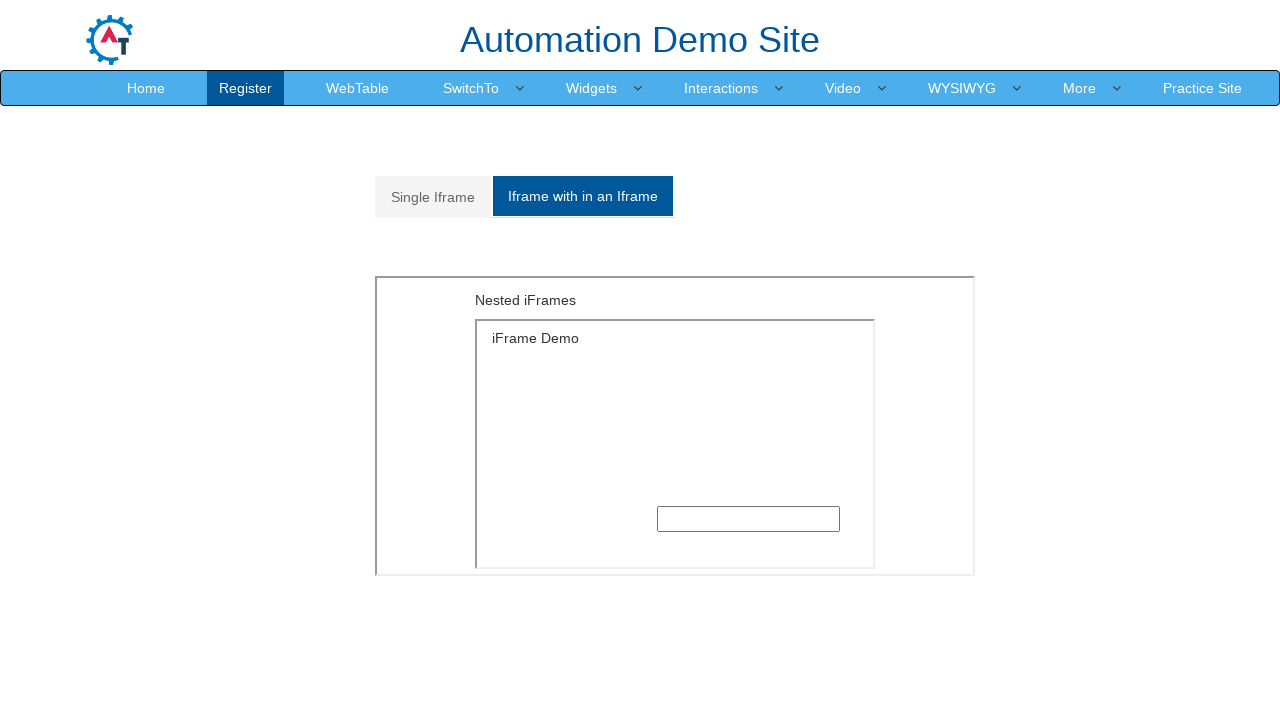

Located inner frame with src='SingleFrame.html' within outer frame
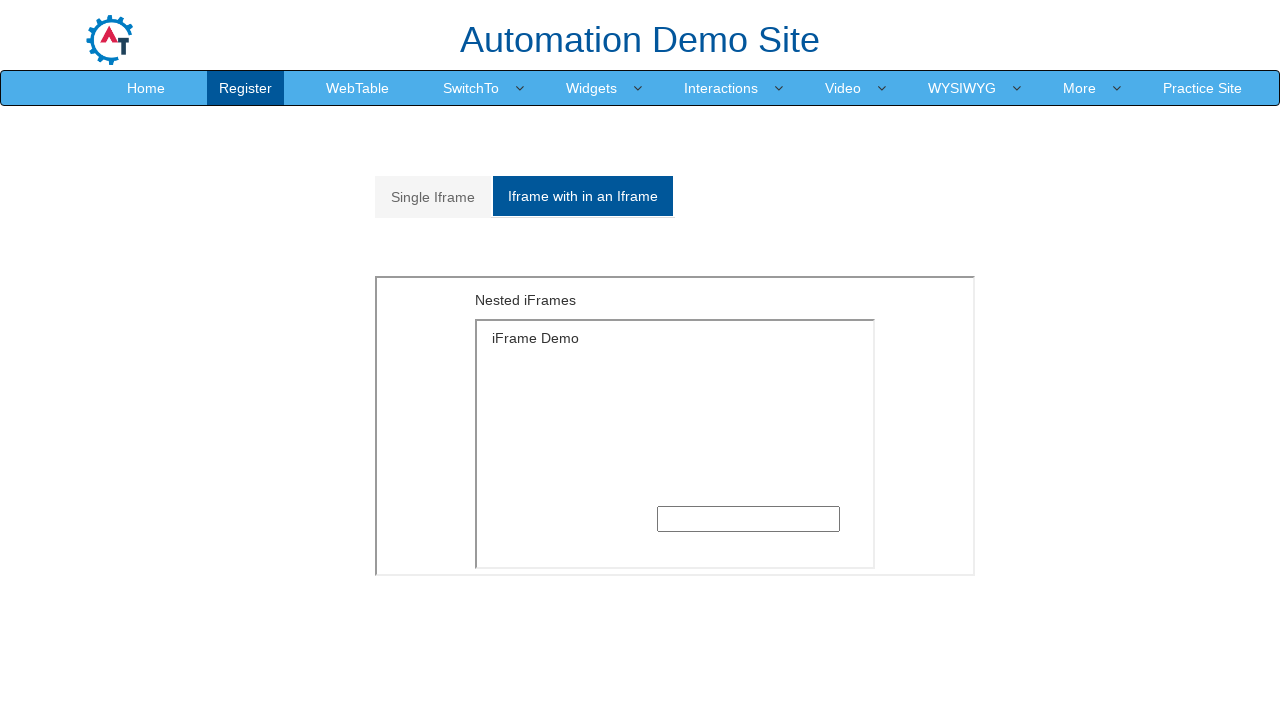

Filled text input in nested inner frame with 'Testing nested frame input' on iframe[src='MultipleFrames.html'] >> internal:control=enter-frame >> iframe[src=
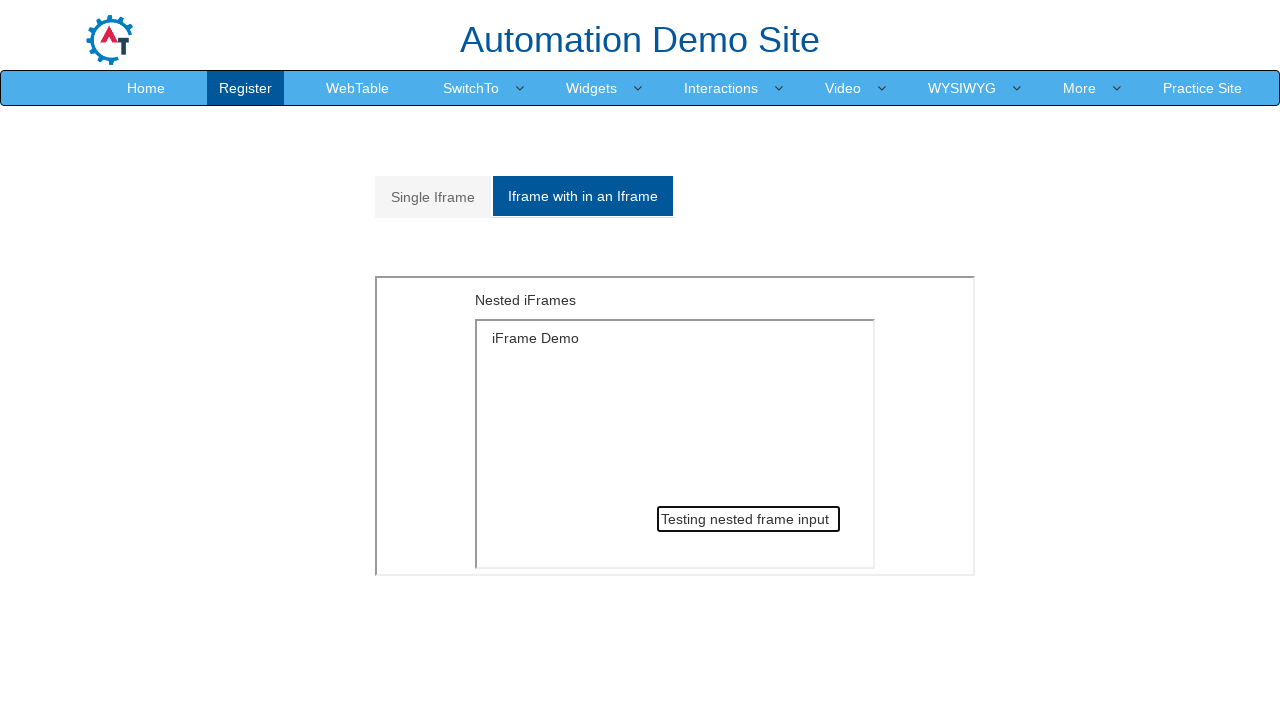

Clicked on Video link to return to main content at (843, 88) on a:has-text('Video')
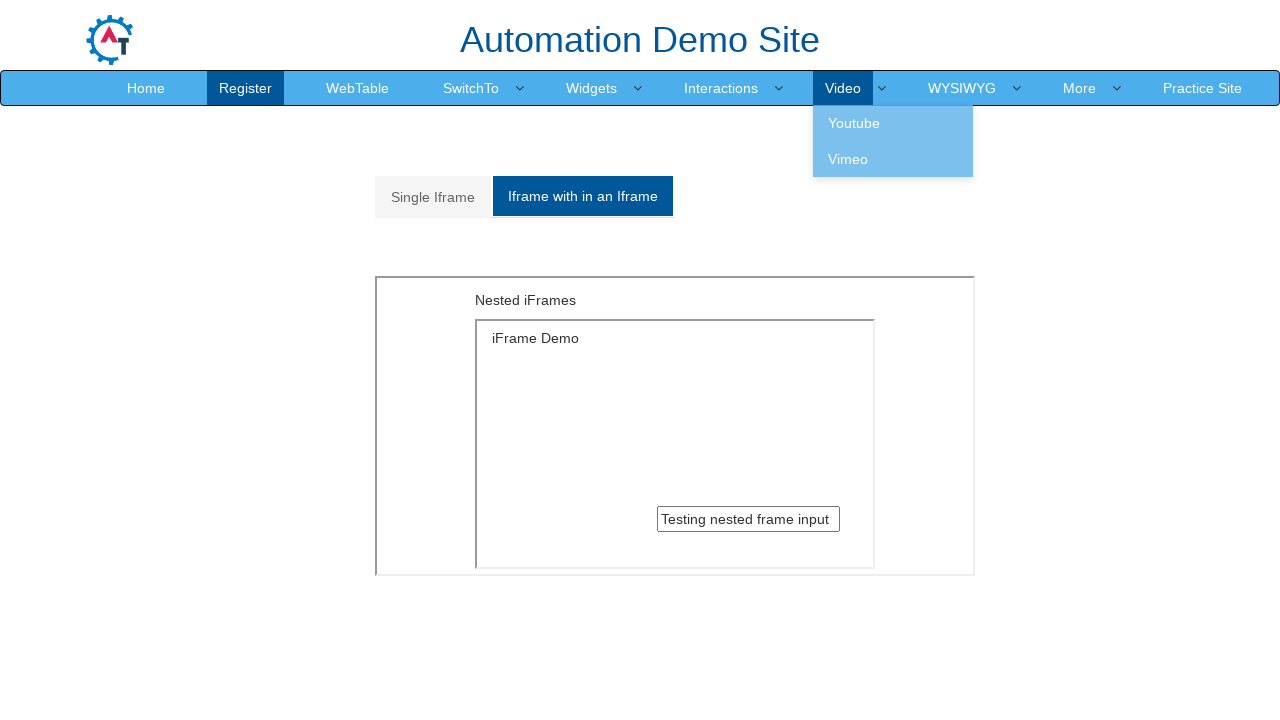

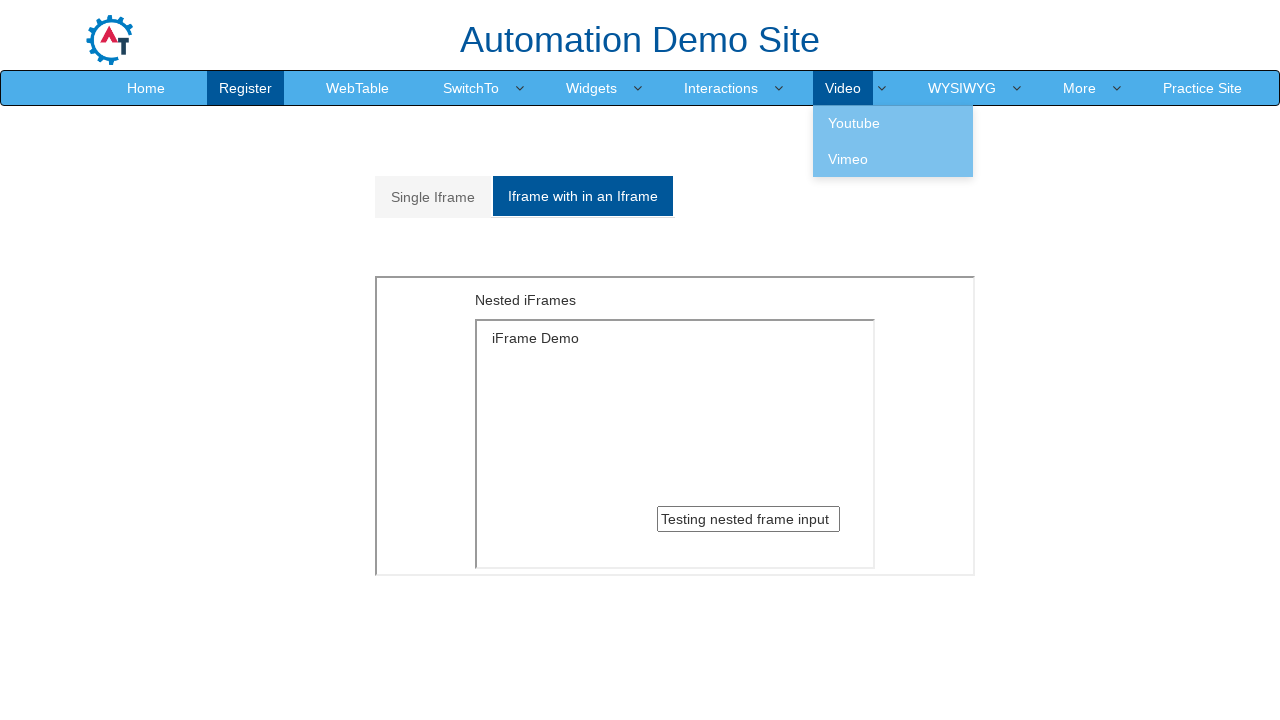